Tests a banking demo application by selecting a customer from dropdown, logging in, navigating to withdrawal menu, entering an amount, and verifying the transaction is successful

Starting URL: https://www.globalsqa.com/angularJs-protractor/BankingProject/#/login

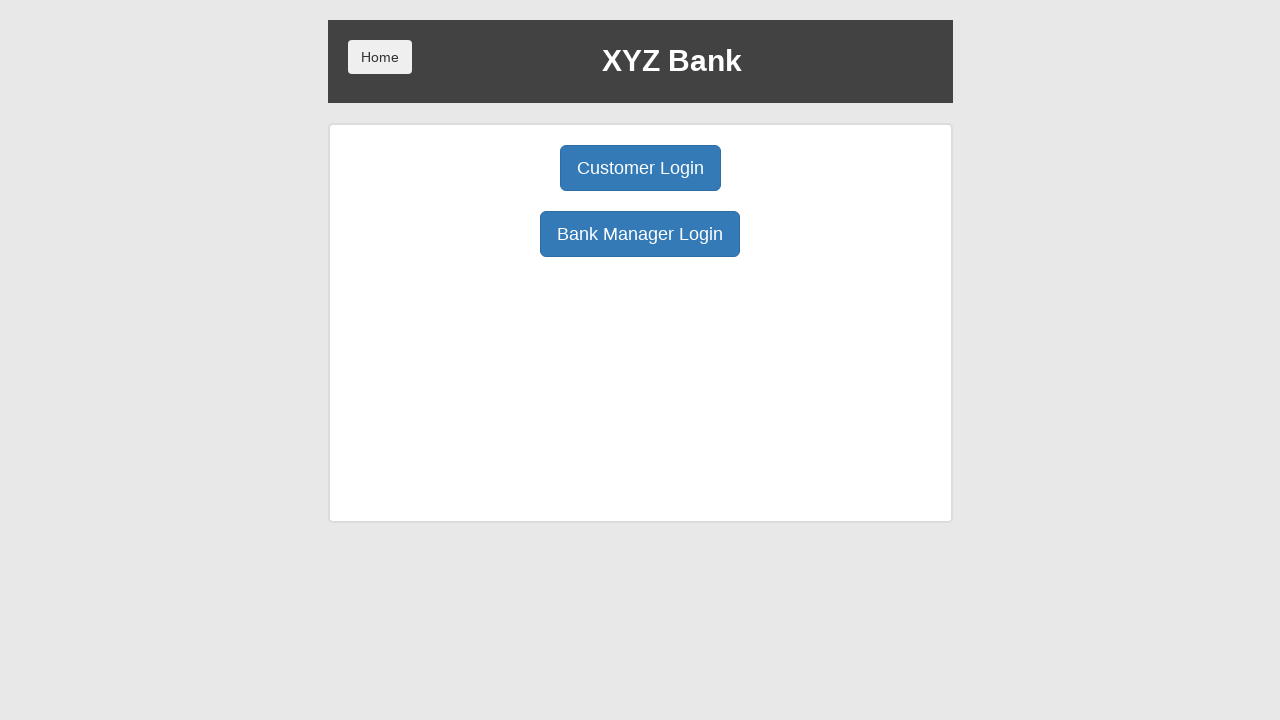

Waited for Customer Login button to be visible
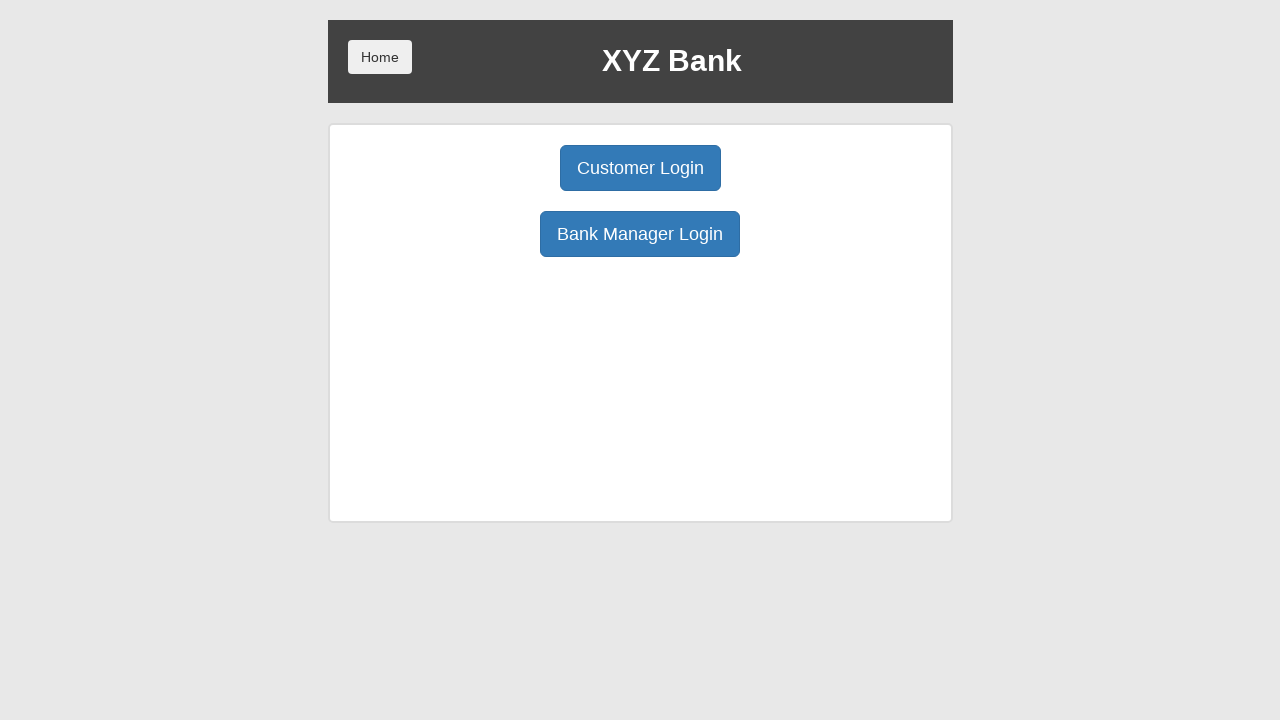

Clicked Customer Login button at (640, 168) on xpath=//button[text()='Customer Login']
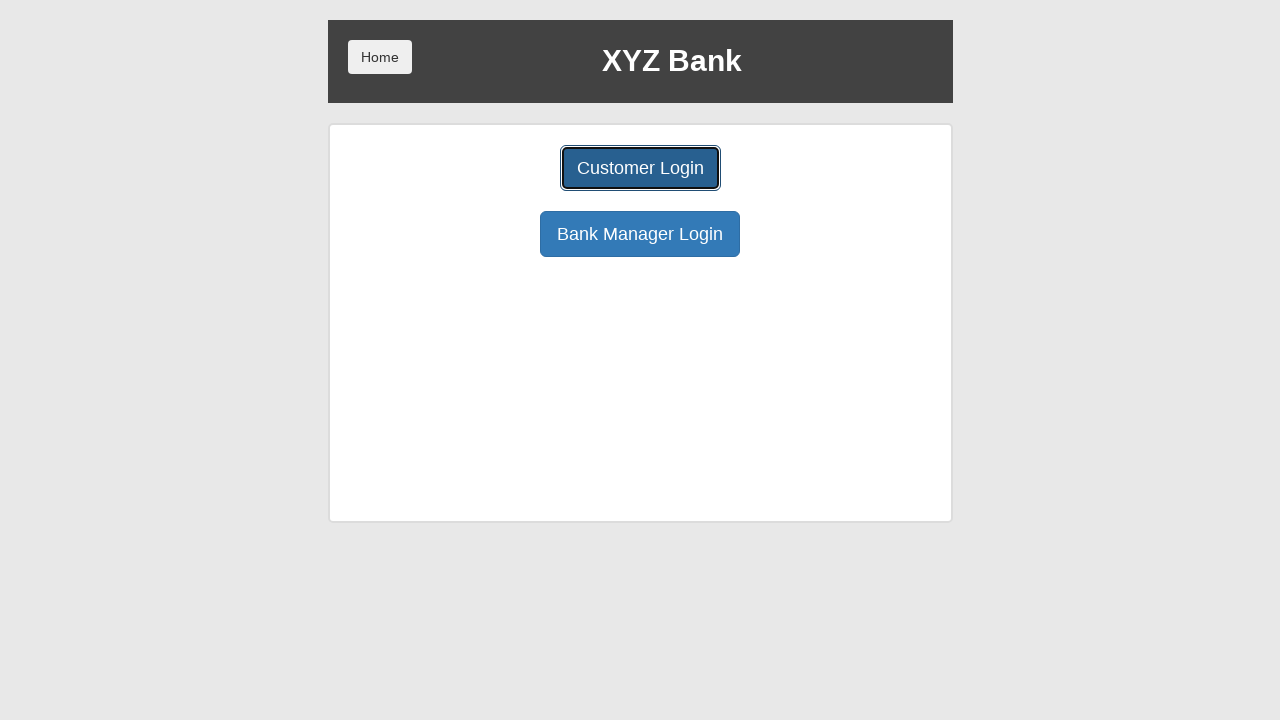

Waited for user dropdown to be visible
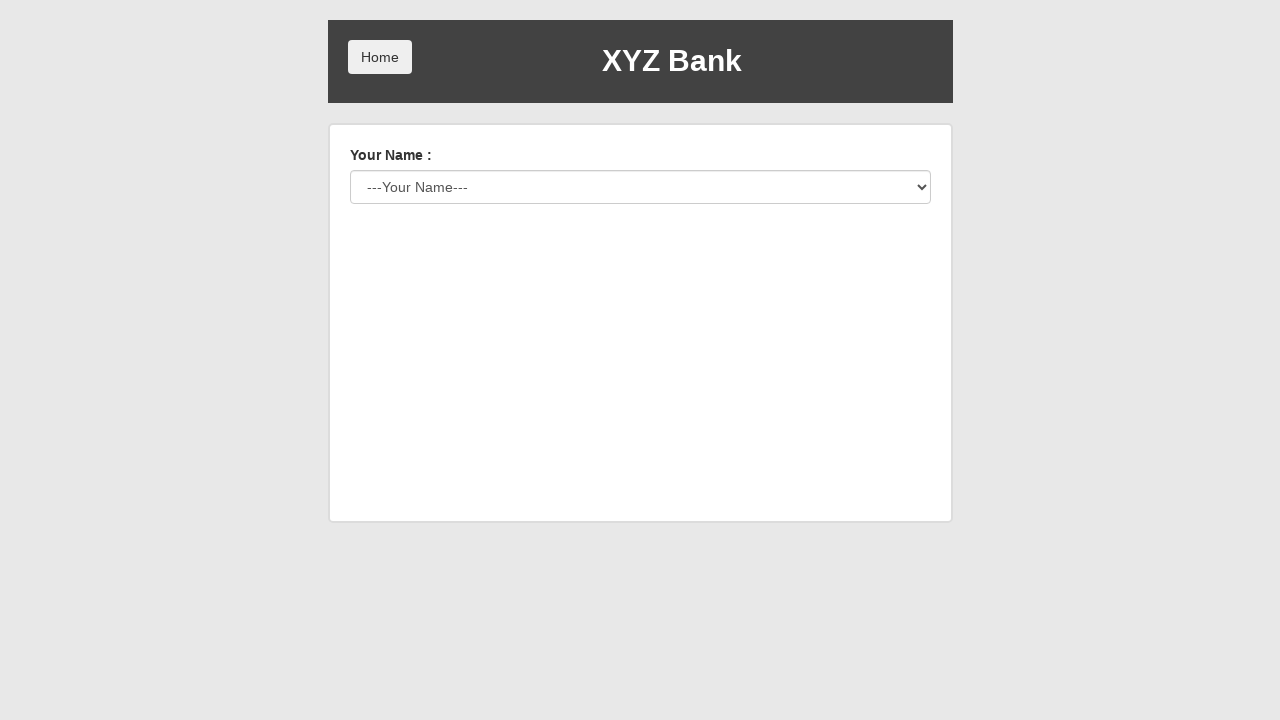

Selected 'Hermoine Granger' from customer dropdown on #userSelect
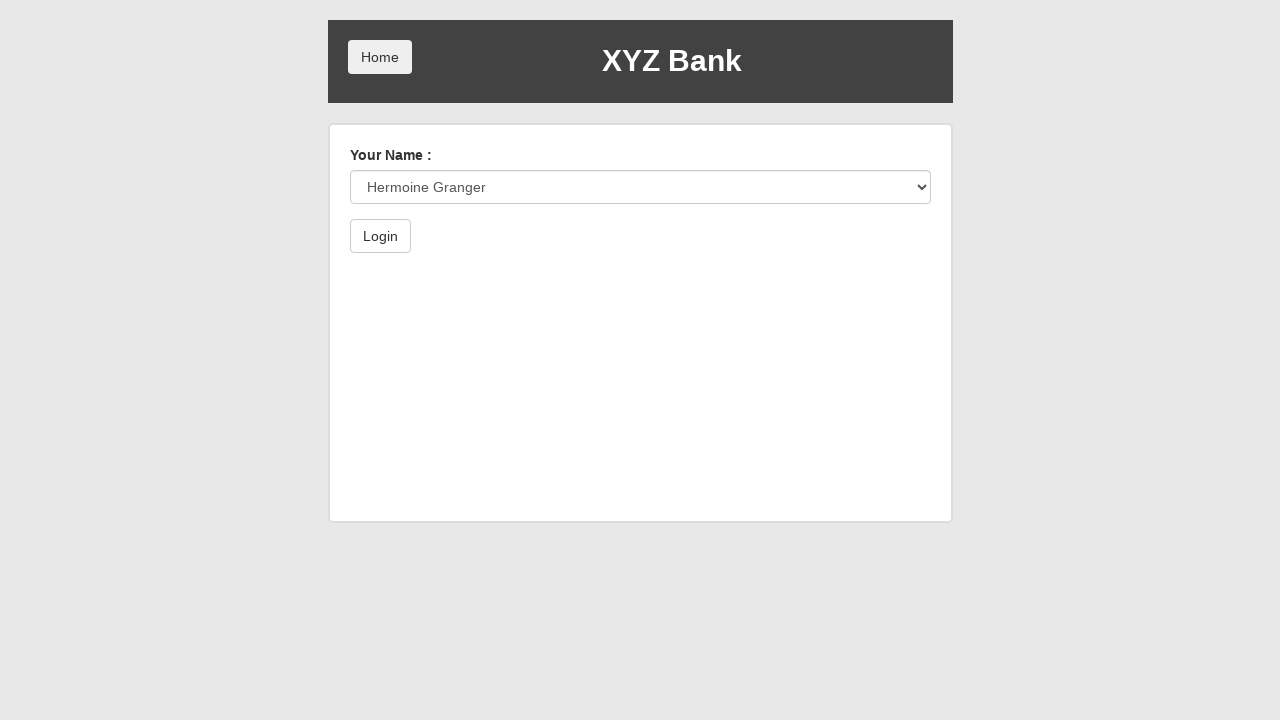

Clicked Login button to authenticate customer at (380, 236) on xpath=//button[text()='Login']
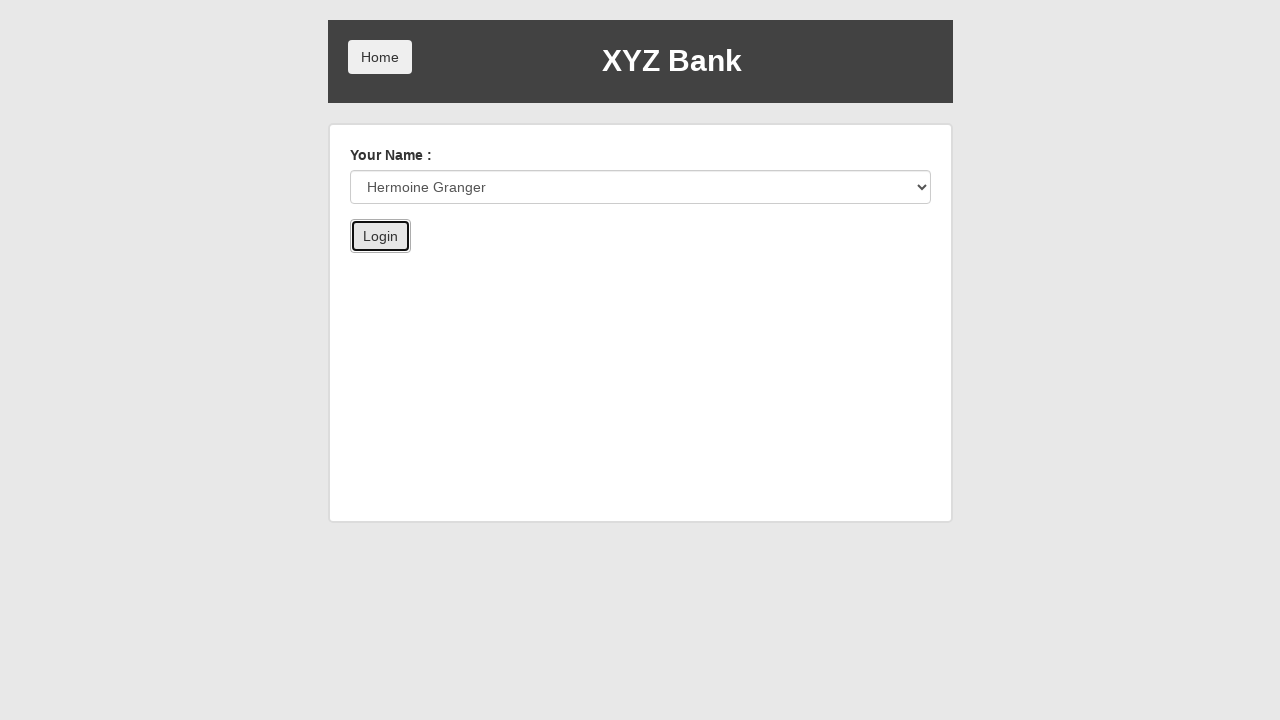

Waited for Withdrawal menu button to be visible
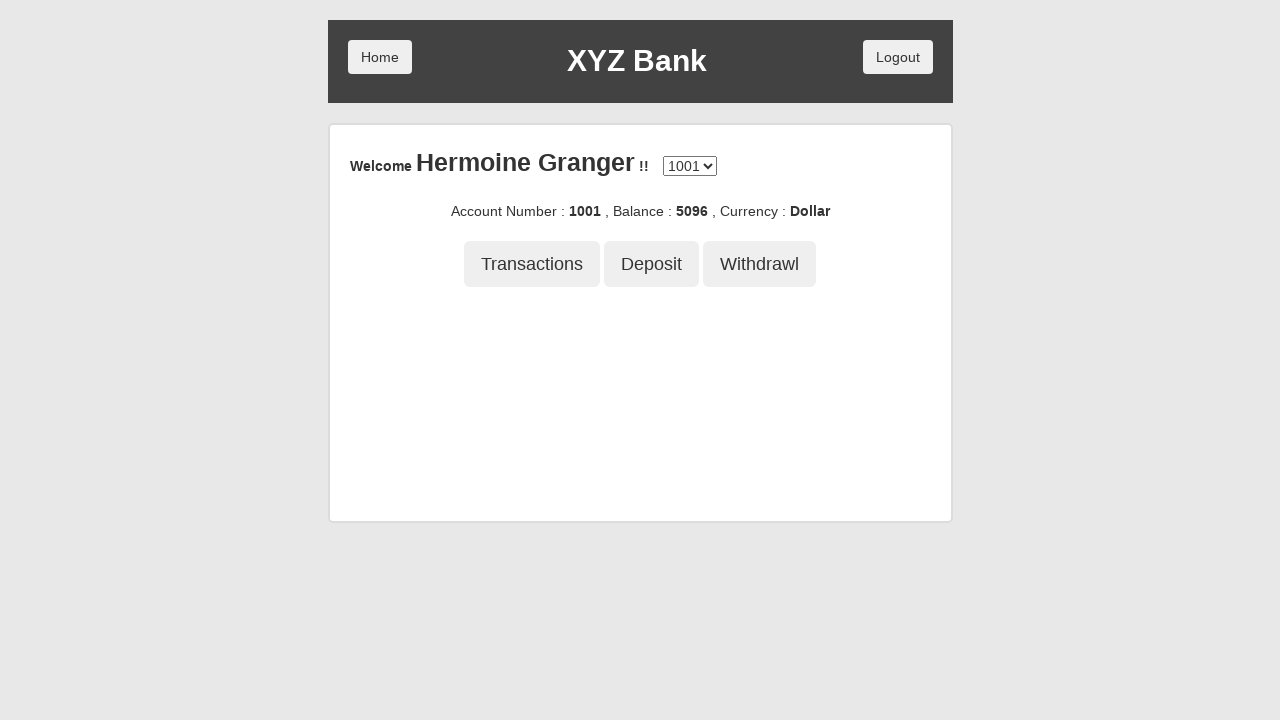

Clicked Withdrawal menu button at (760, 264) on xpath=//button[@ng-class='btnClass3']
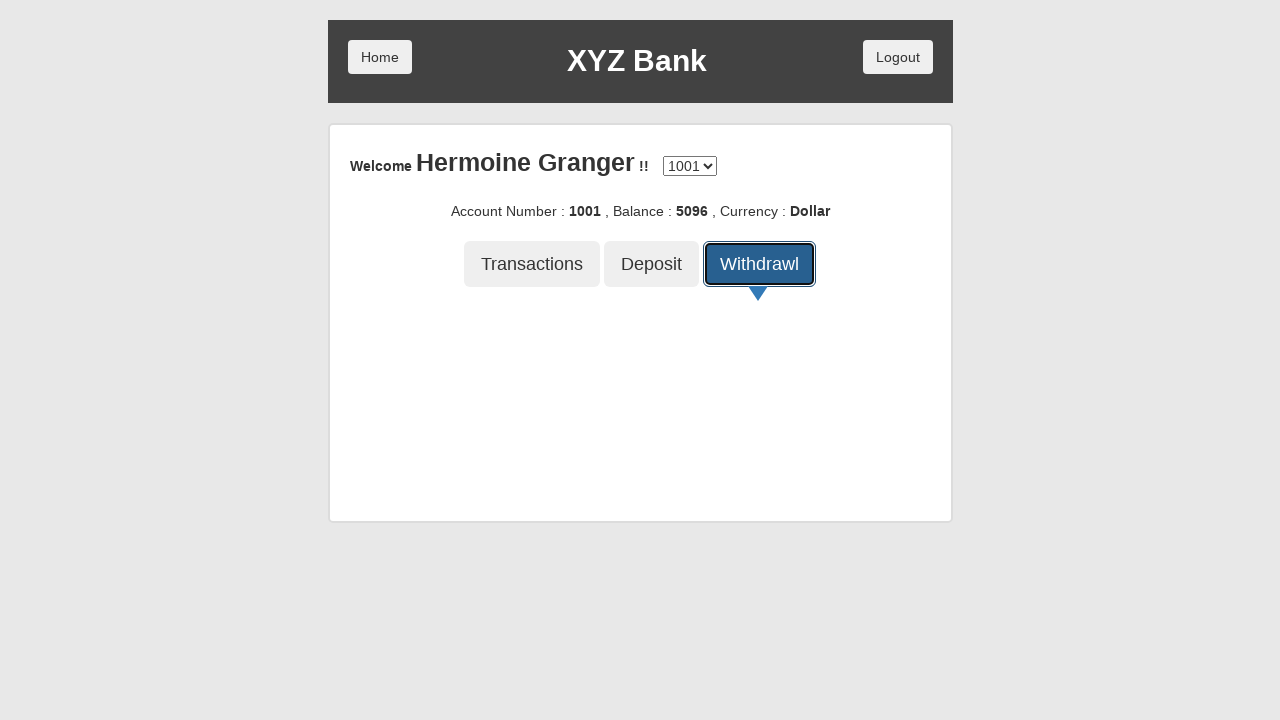

Waited for withdrawal amount input field to be visible
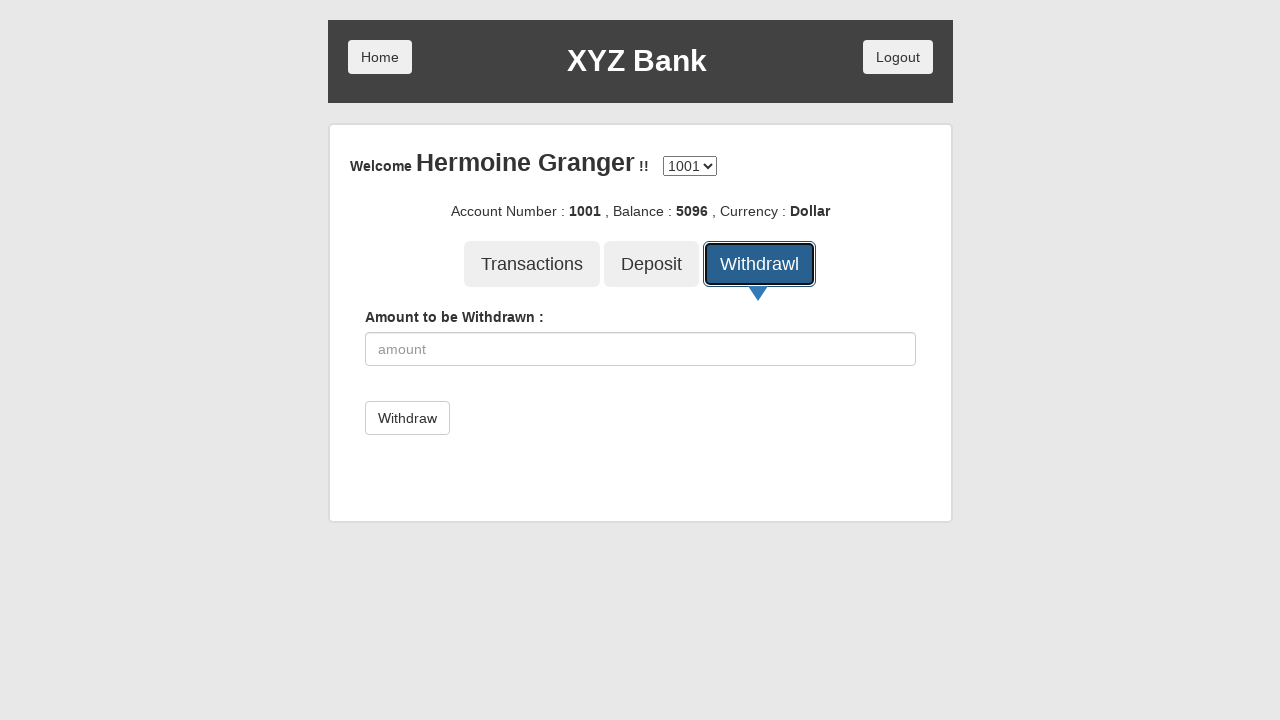

Entered withdrawal amount of '1' in the amount field on //input[@placeholder='amount']
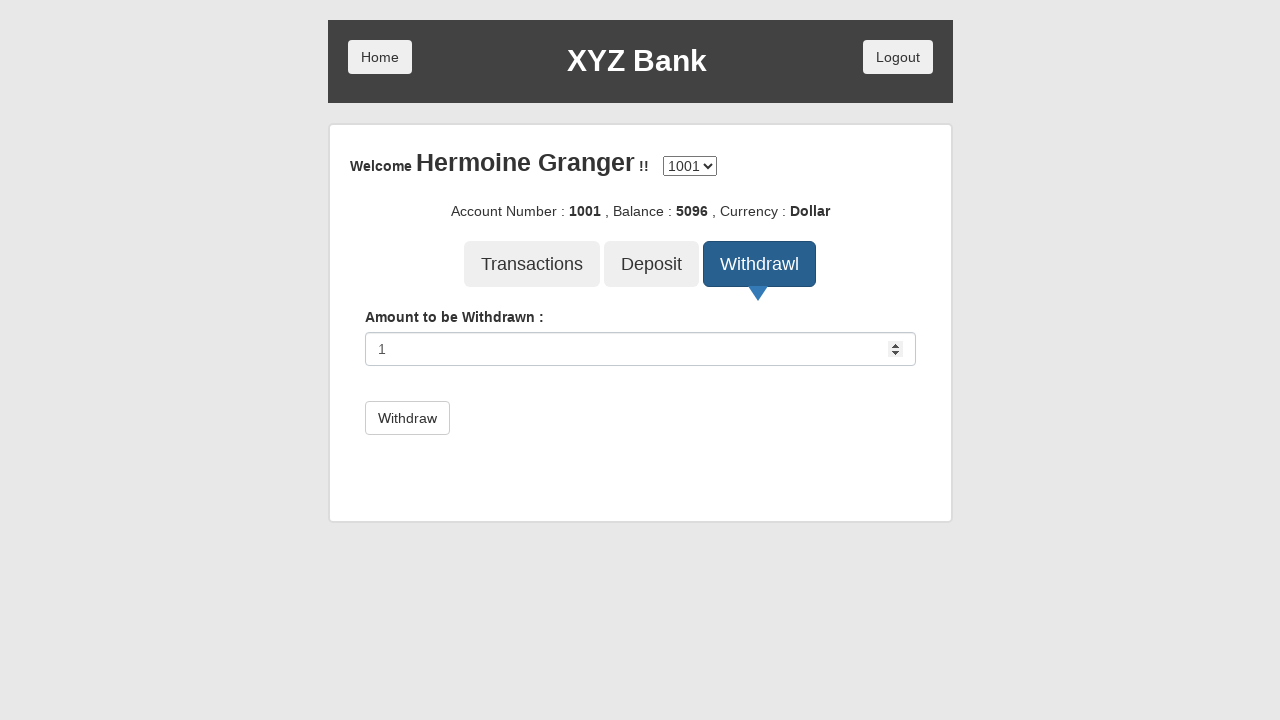

Clicked Withdraw button to submit withdrawal request at (407, 418) on xpath=//button[text()='Withdraw']
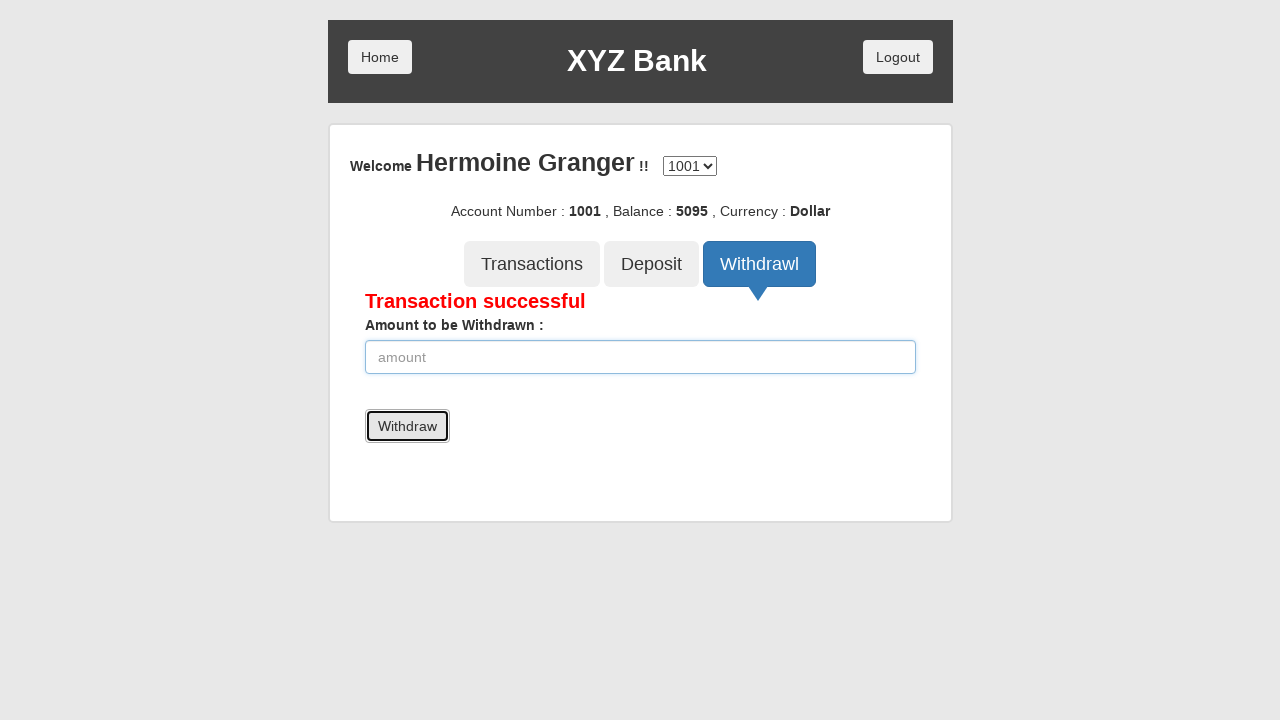

Waited for transaction result error message to appear, confirming withdrawal attempt was processed
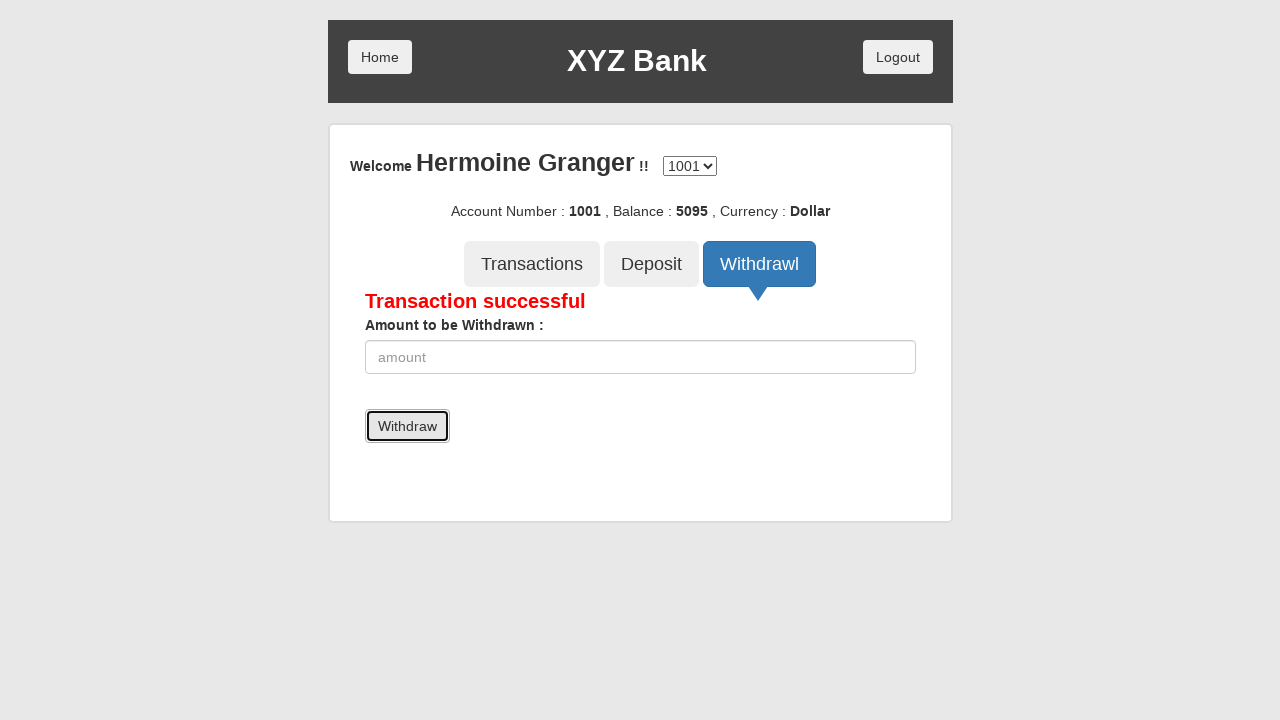

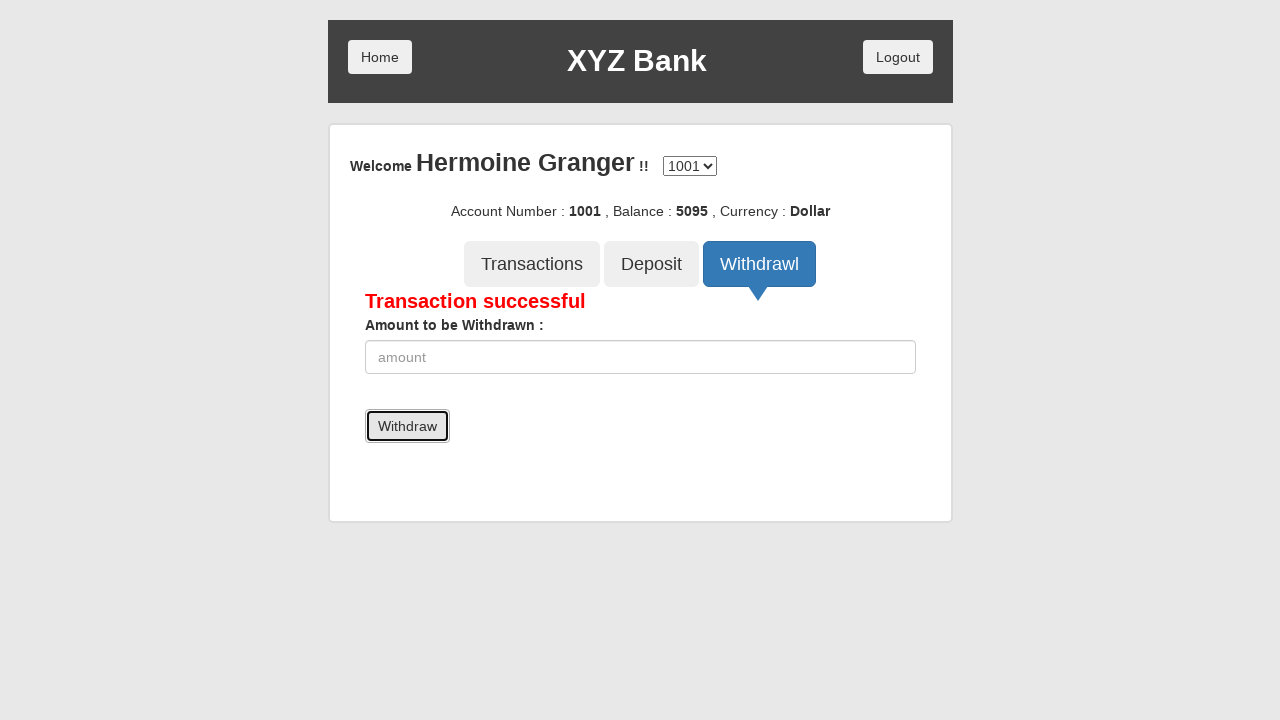